Tests percentage calculator with 100 percent (100% of 7.2)

Starting URL: https://www.calculator.net/percent-calculator.html

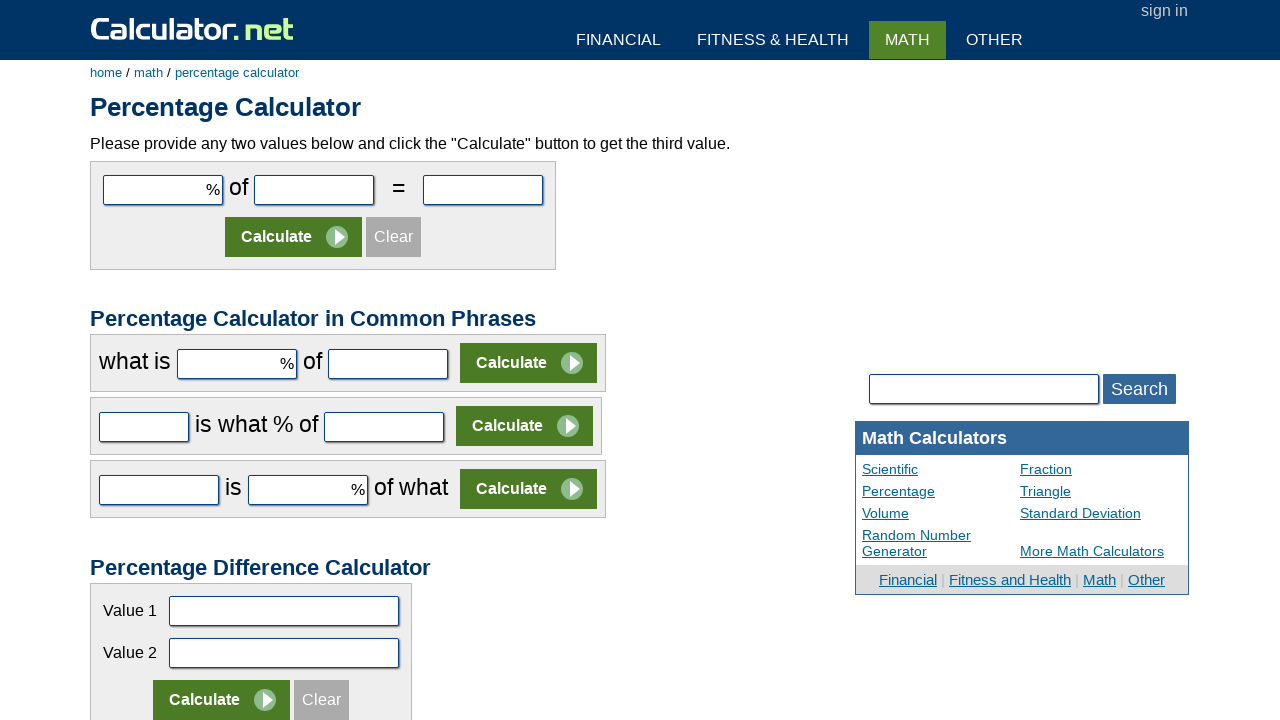

Filled first number field with 100 (the percentage) on #cpar1
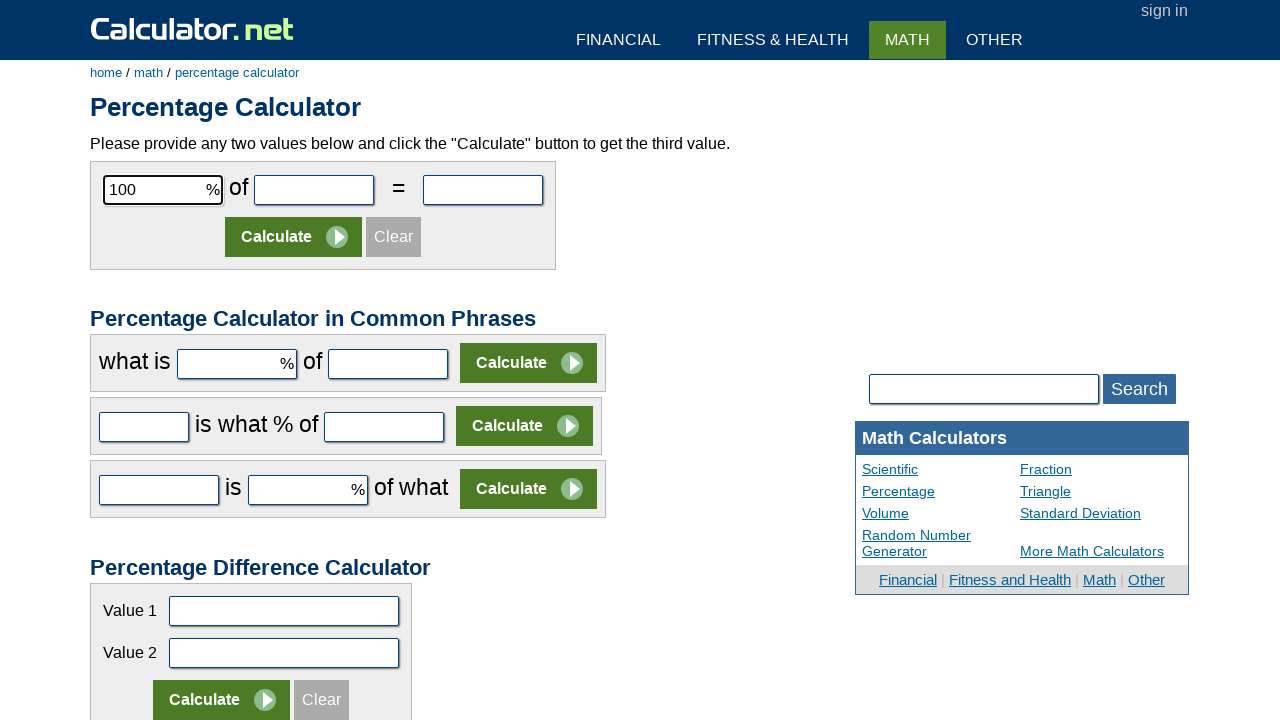

Filled second number field with 7.2 (the base value) on #cpar2
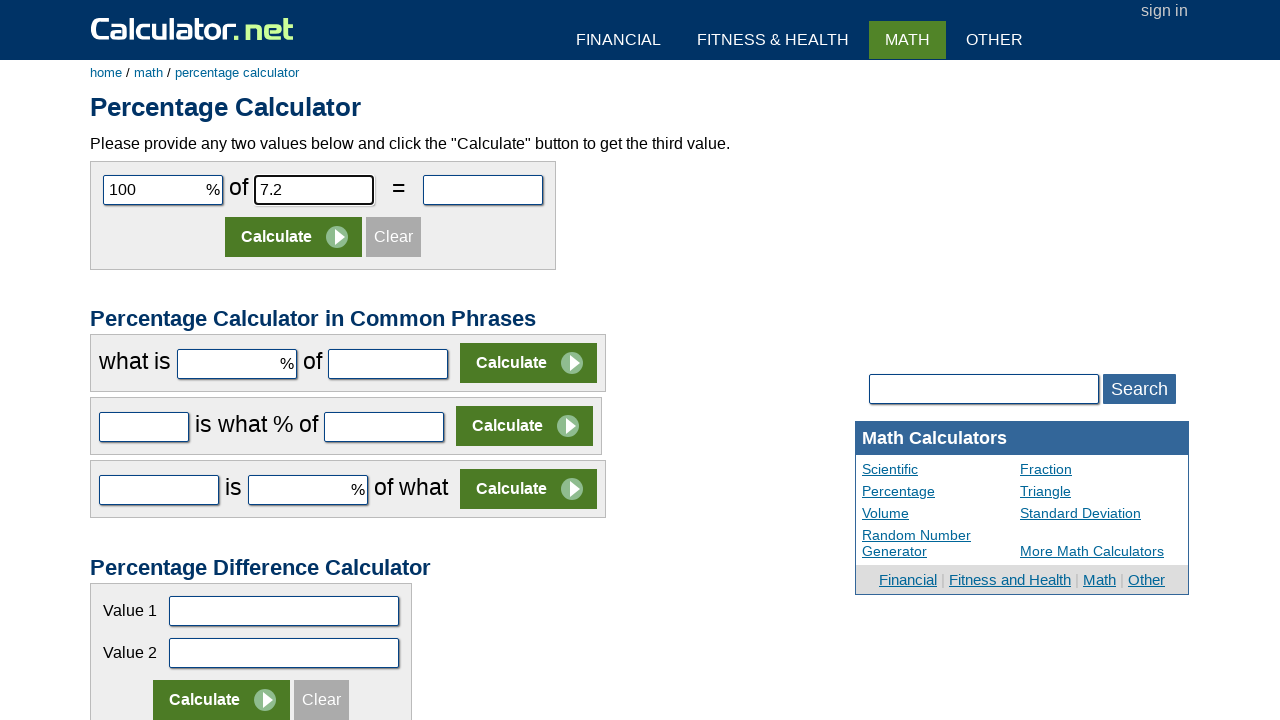

Clicked Calculate button to compute 100% of 7.2 at (294, 237) on input[value='Calculate']
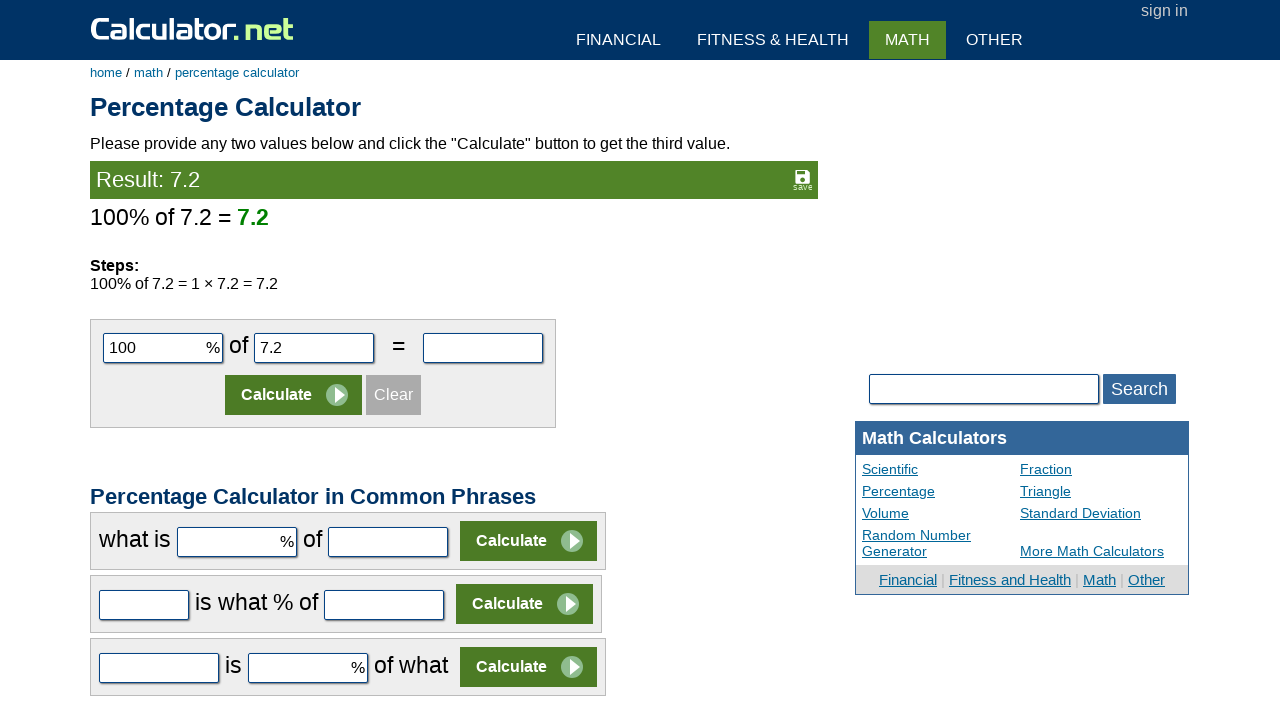

Result loaded and green text element appeared
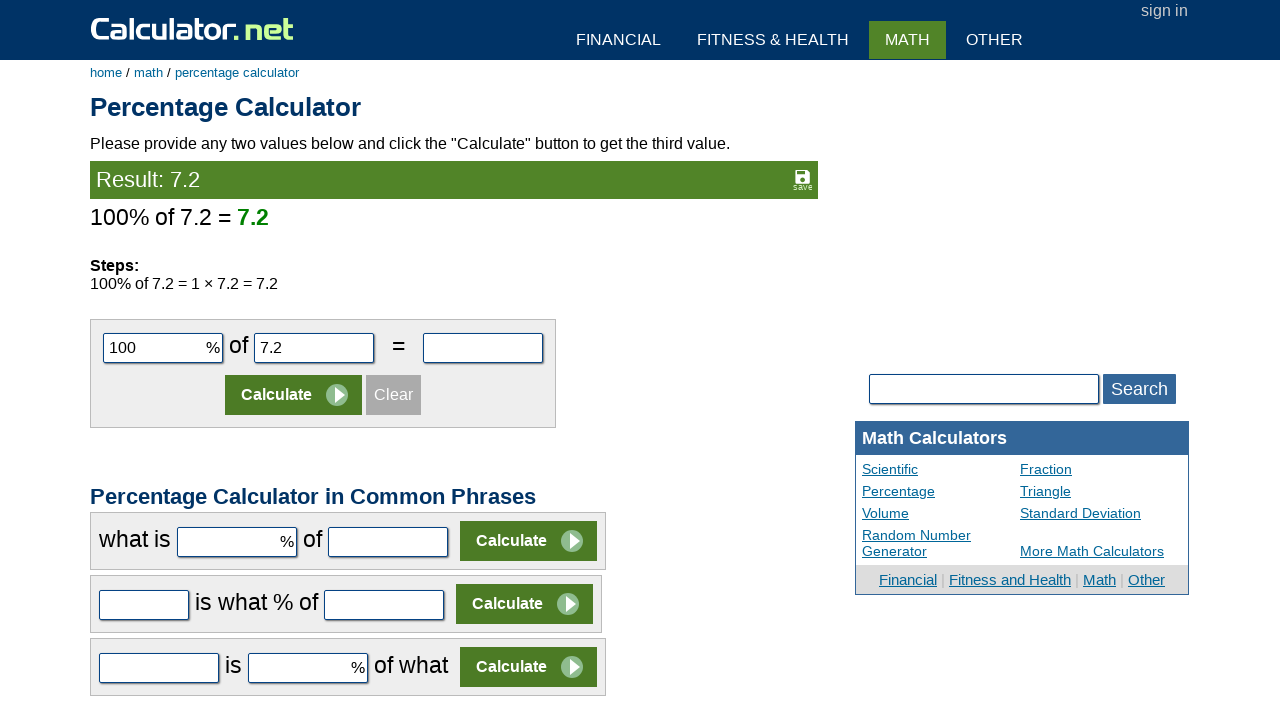

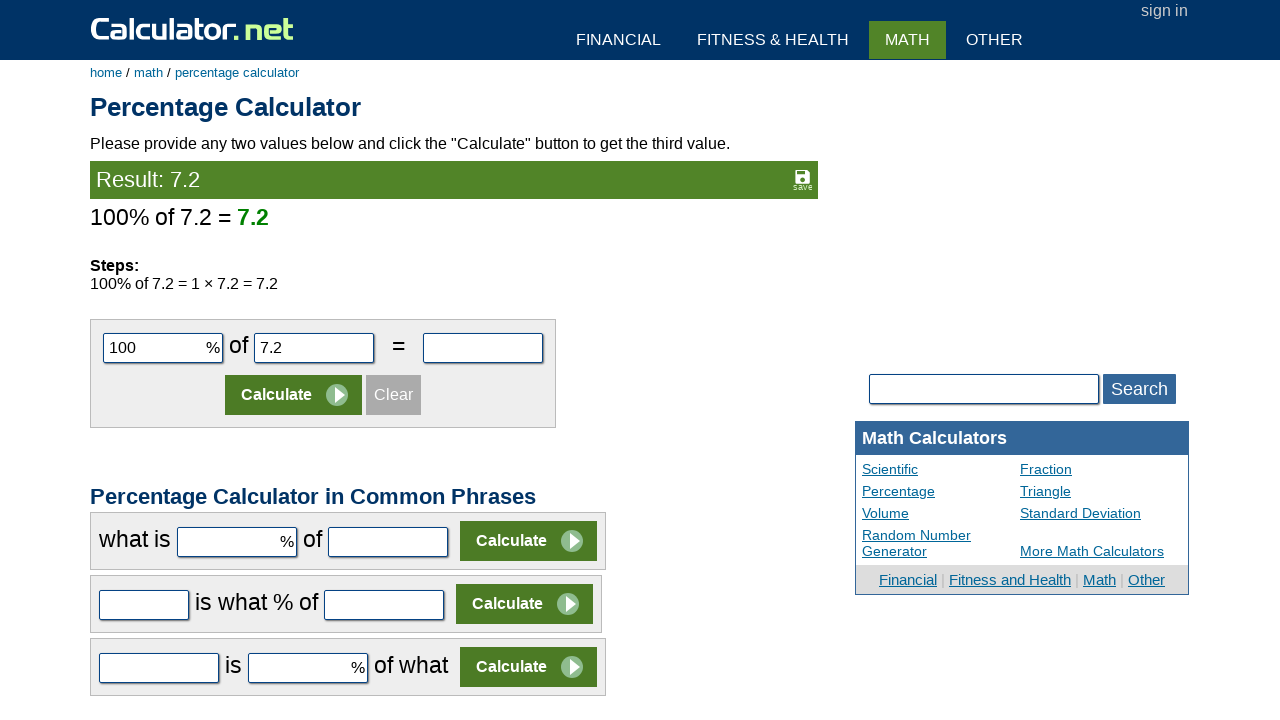